Navigates to a Khan Academy user profile page and waits for the energy points badge element to load

Starting URL: https://www.khanacademy.org/profile/johnbampton/

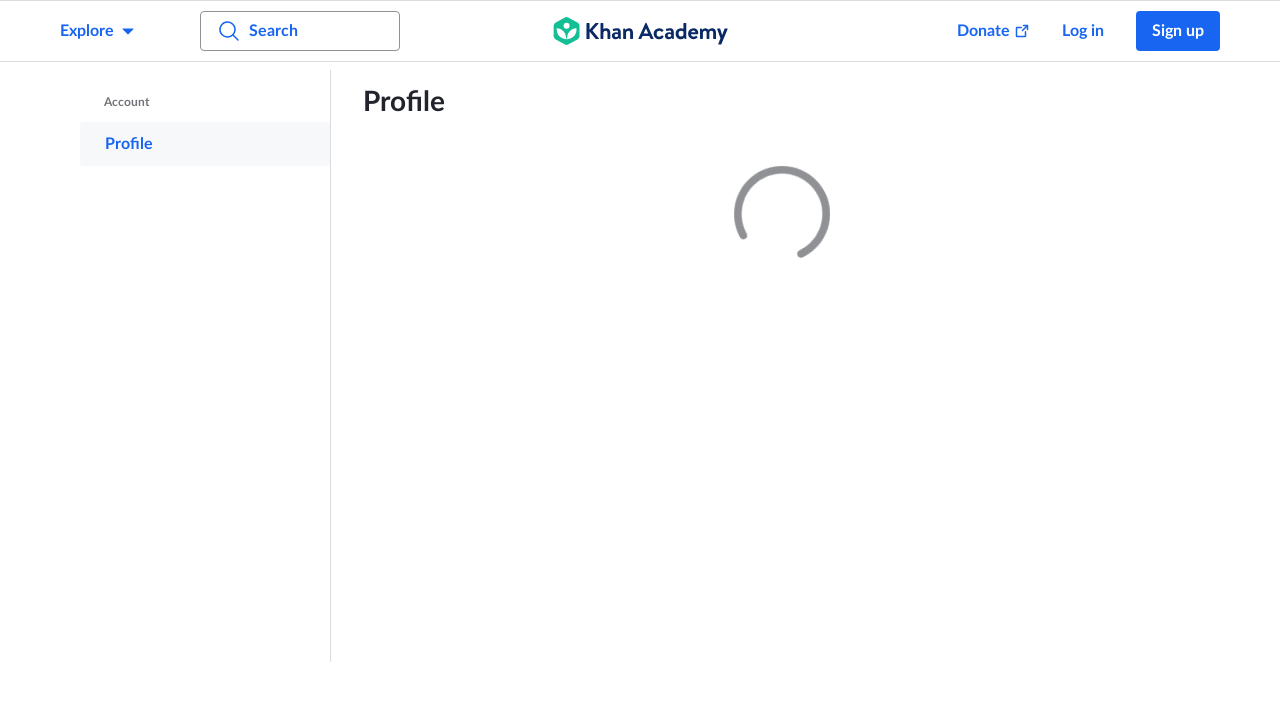

Navigated to Khan Academy user profile page for johnbampton
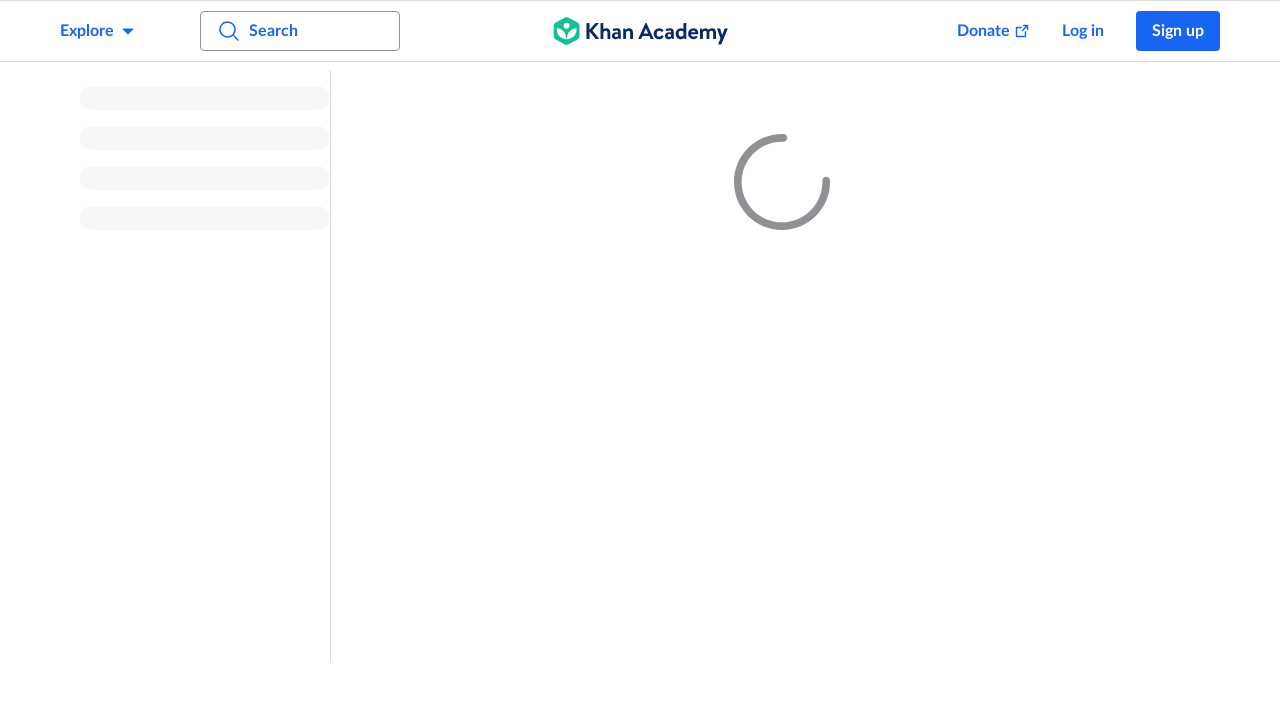

Energy points badge element loaded on profile page
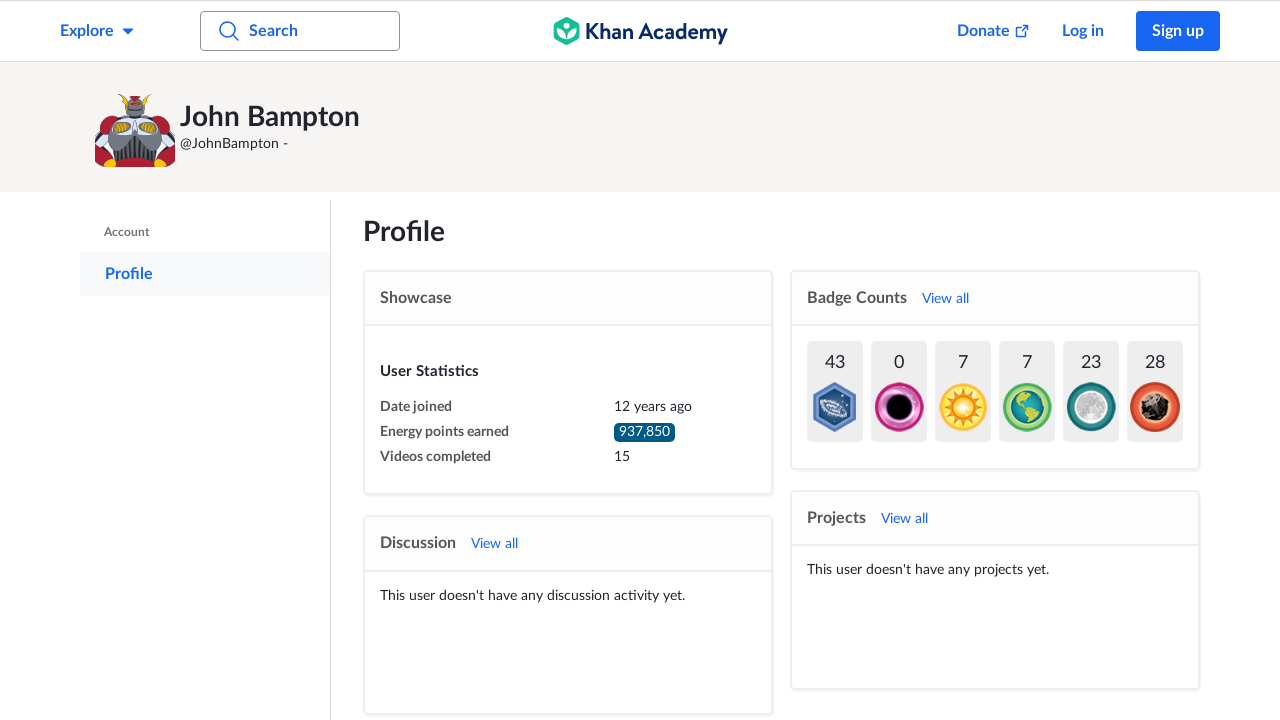

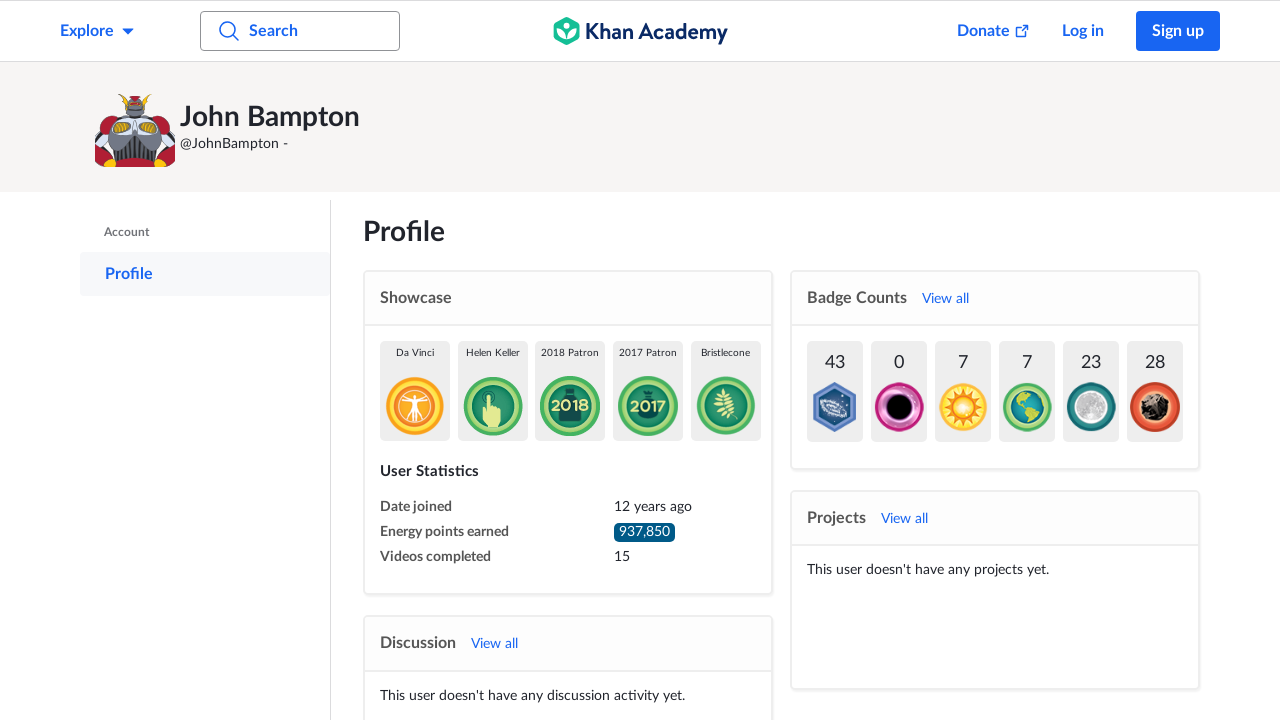